Tests simple JavaScript alert by clicking the Simple Alert button, switching to the alert, and accepting it

Starting URL: https://v1.training-support.net/selenium/javascript-alerts

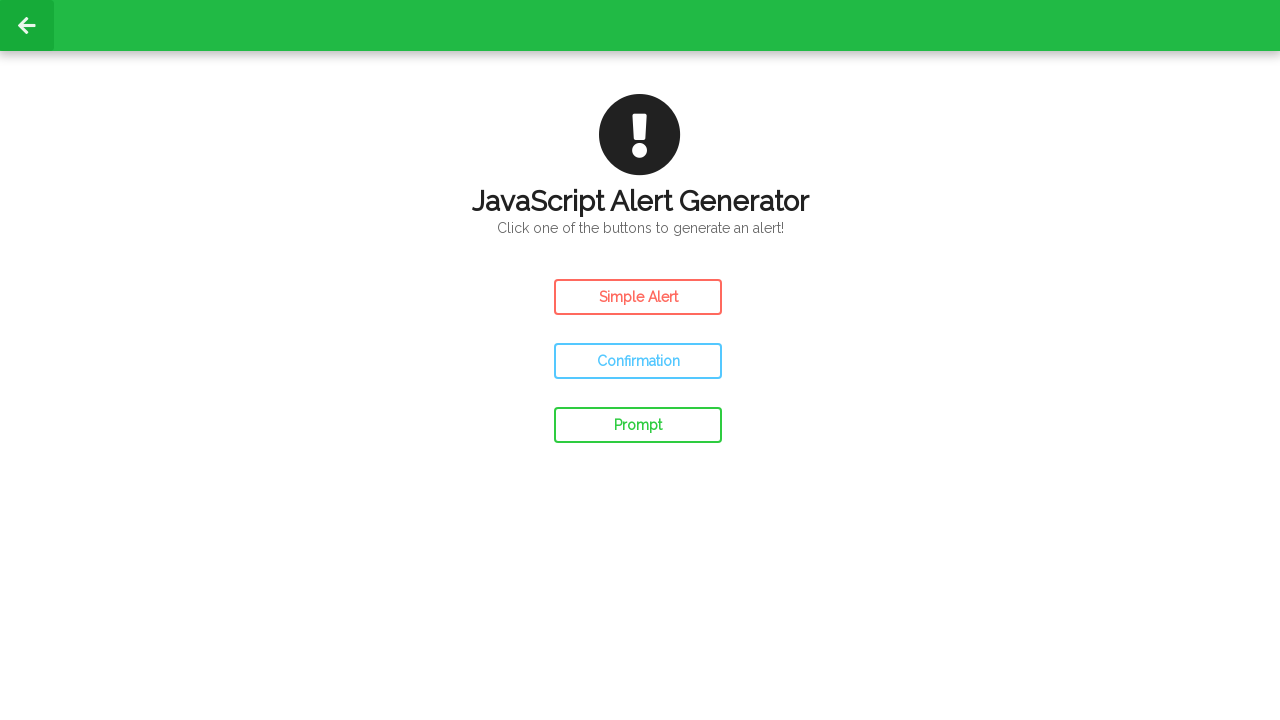

Navigated to JavaScript alerts test page
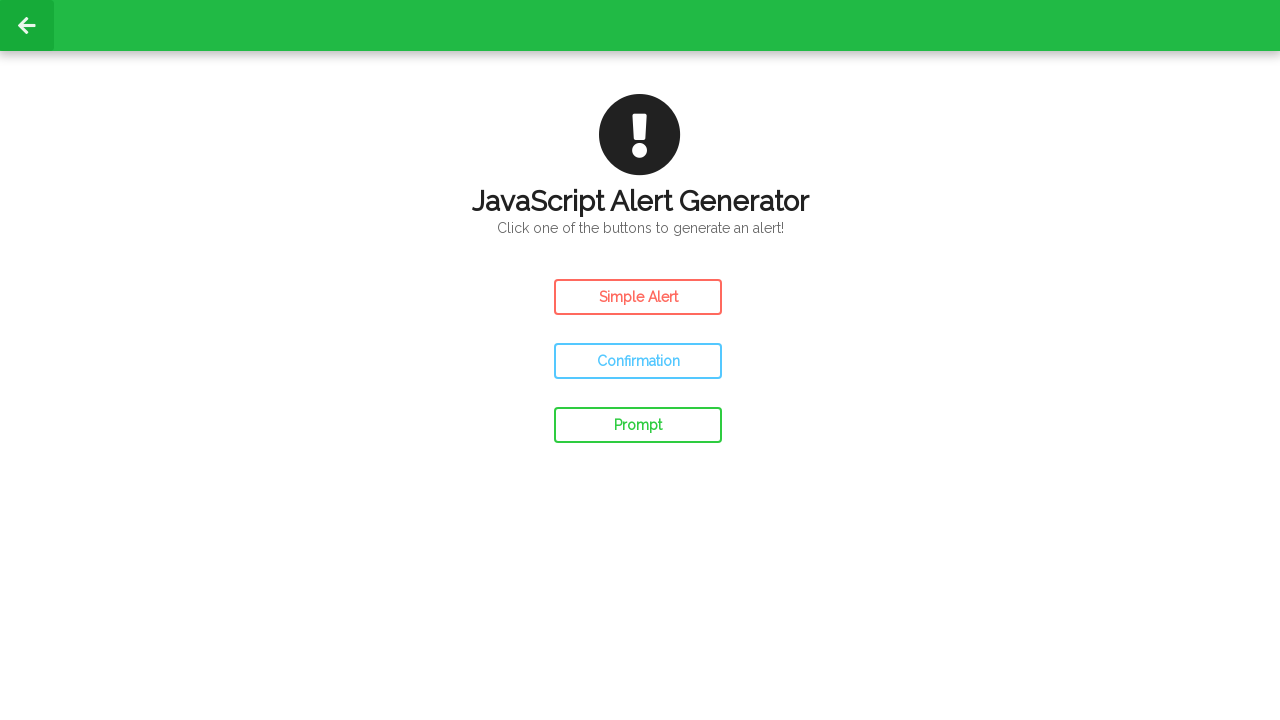

Clicked the Simple Alert button at (638, 297) on #simple
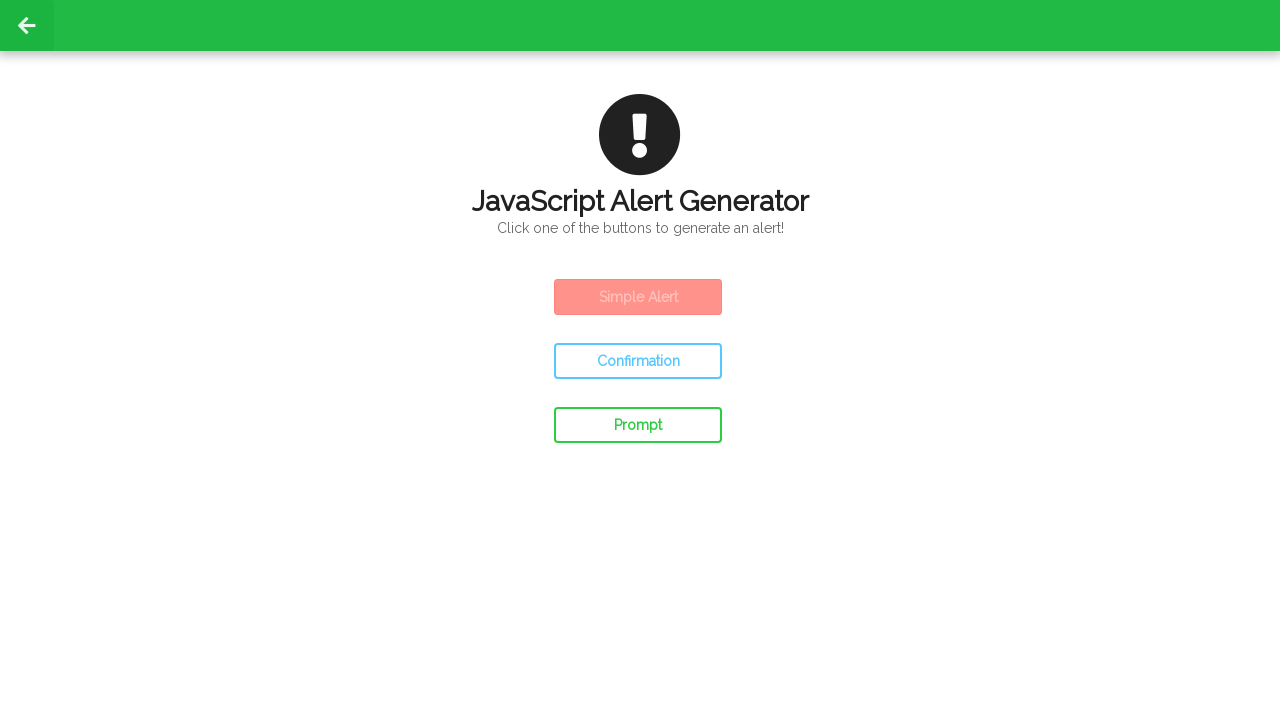

Set up dialog handler to accept alerts
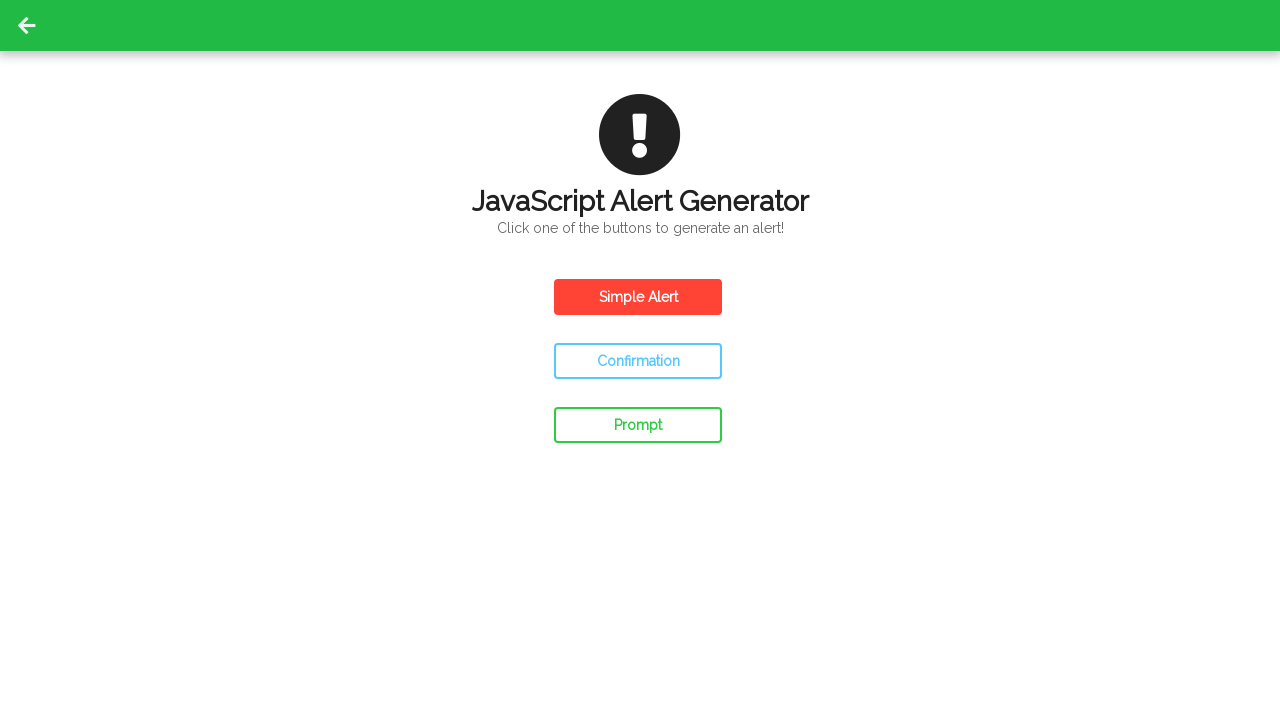

Waited for alert to be processed
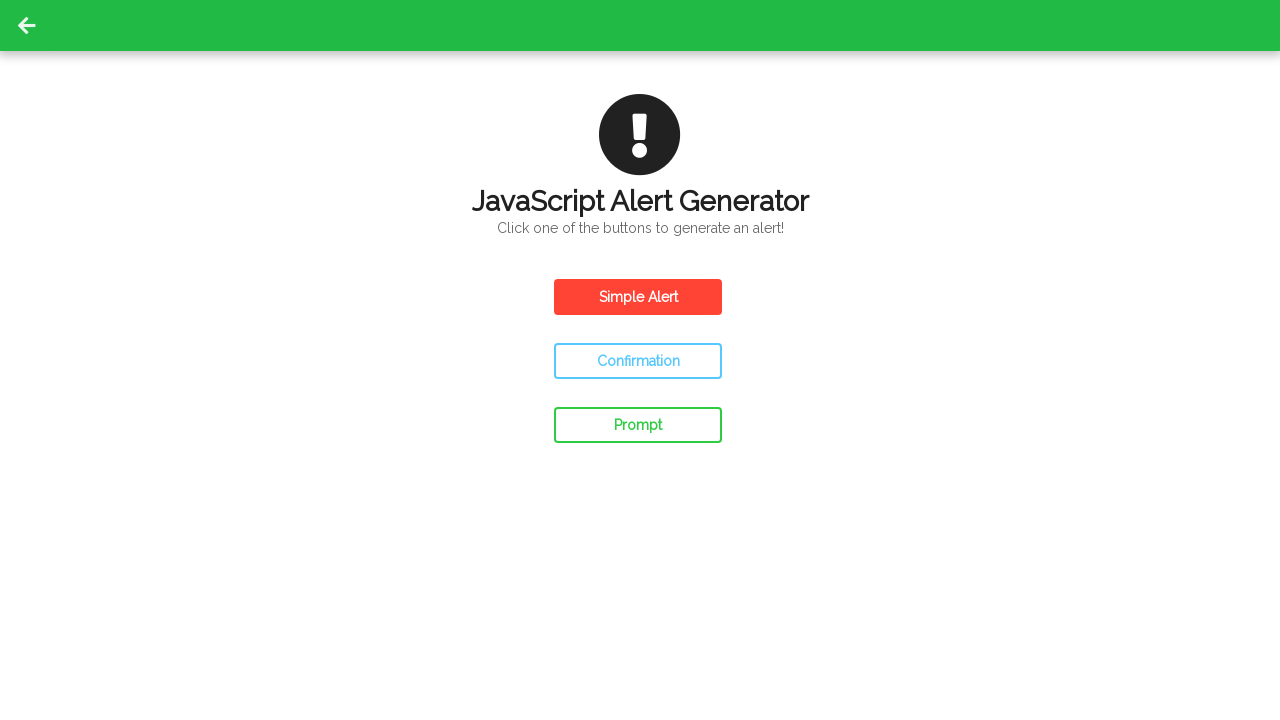

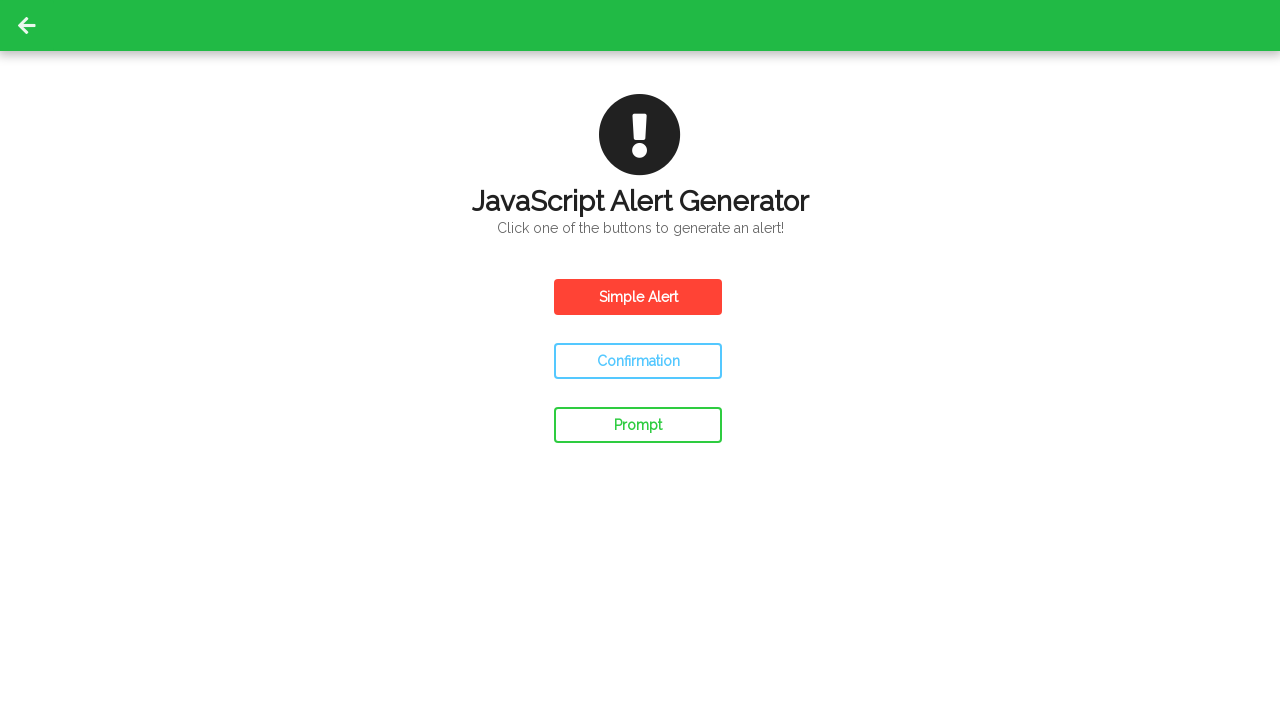